Tests the demo automation site by entering an email address and clicking the proceed button to navigate to the next page

Starting URL: http://demo.automationtesting.in/Index.html

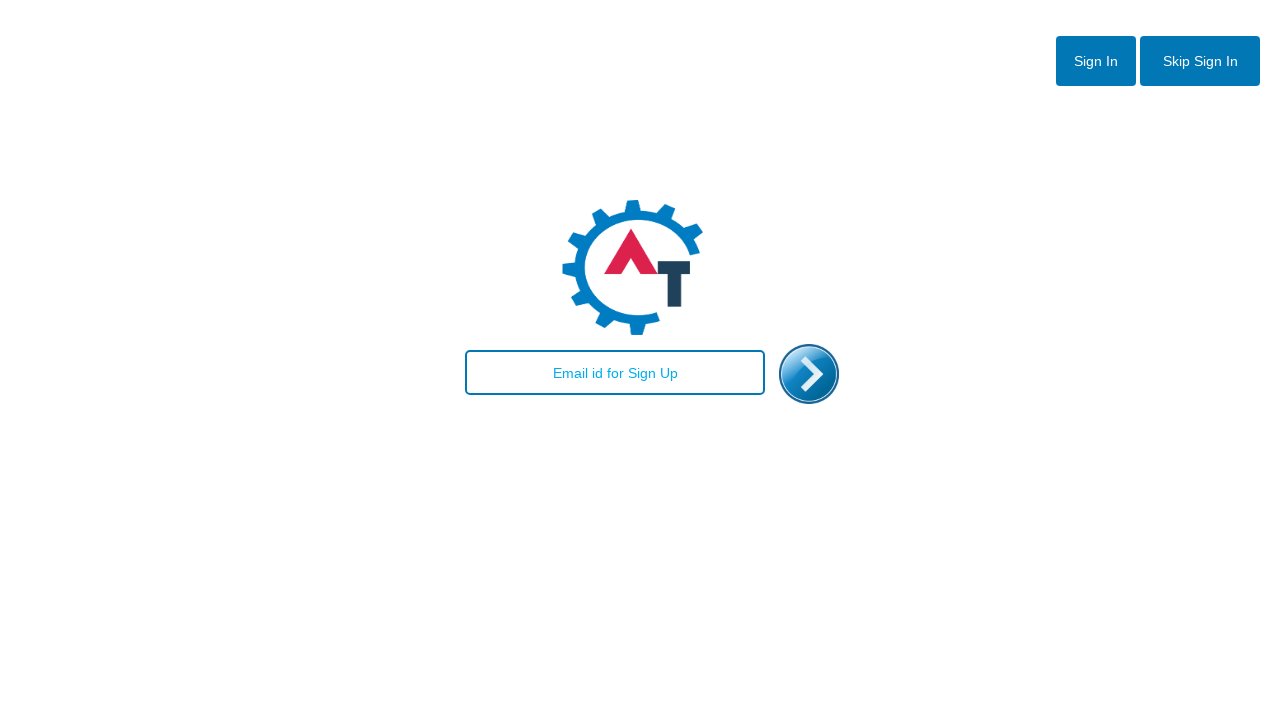

Filled email field with 'test@mail.com' on #email
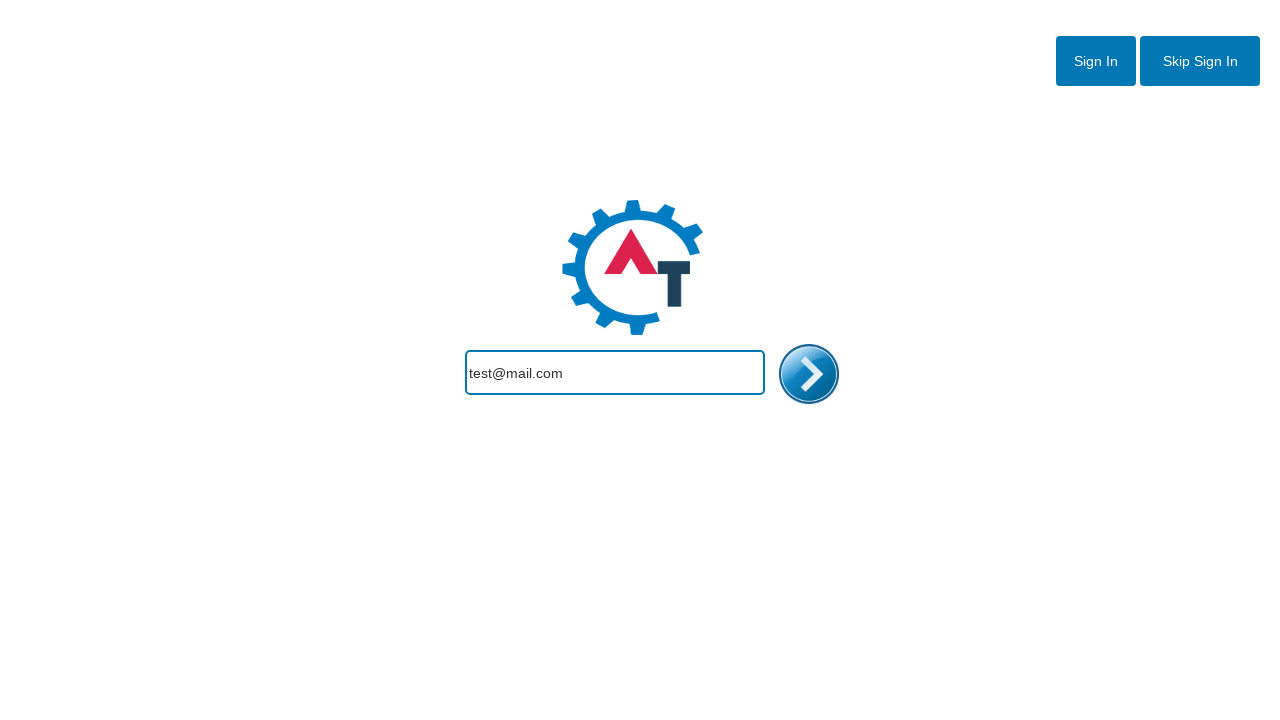

Clicked proceed button to navigate to next page at (809, 374) on #enterimg
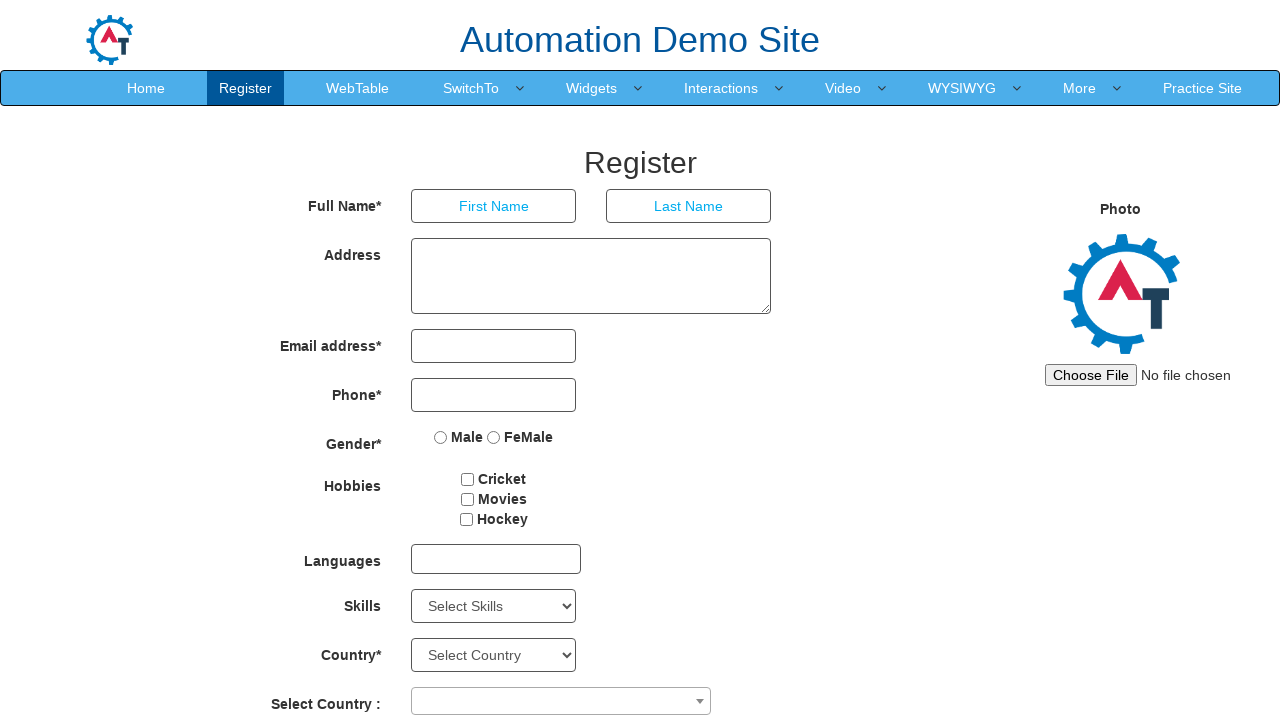

Page navigation completed and network idle
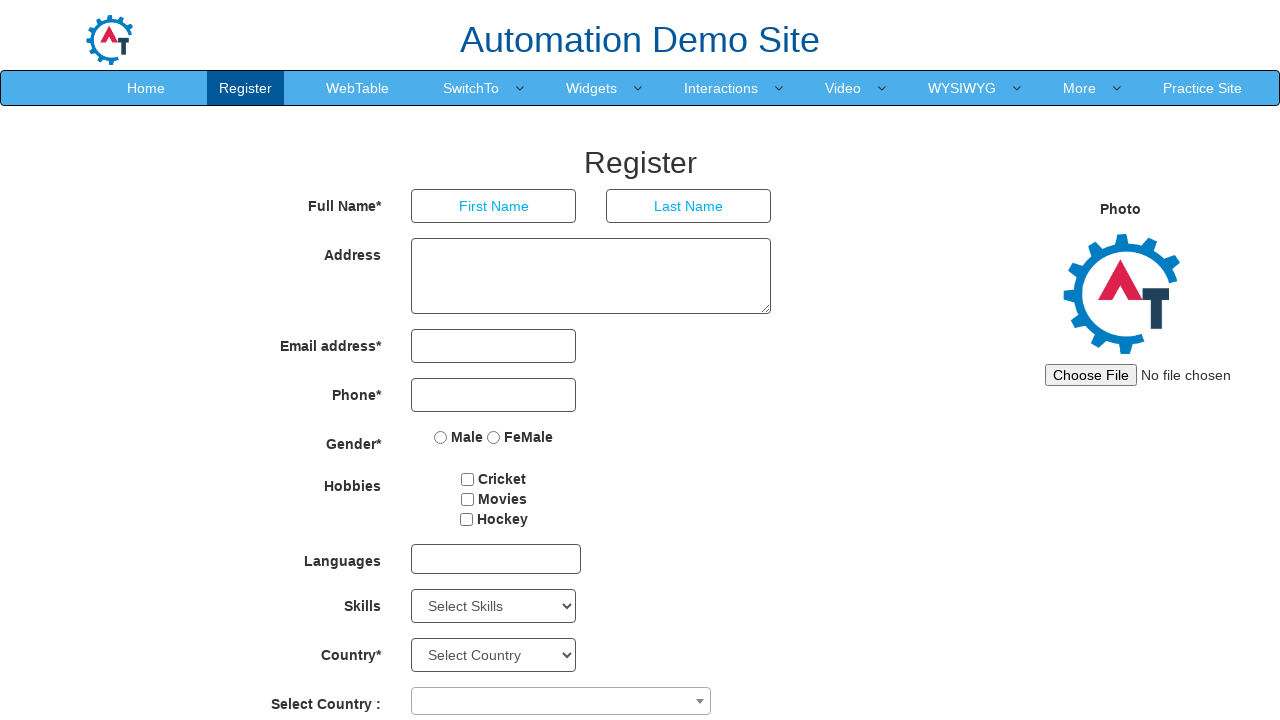

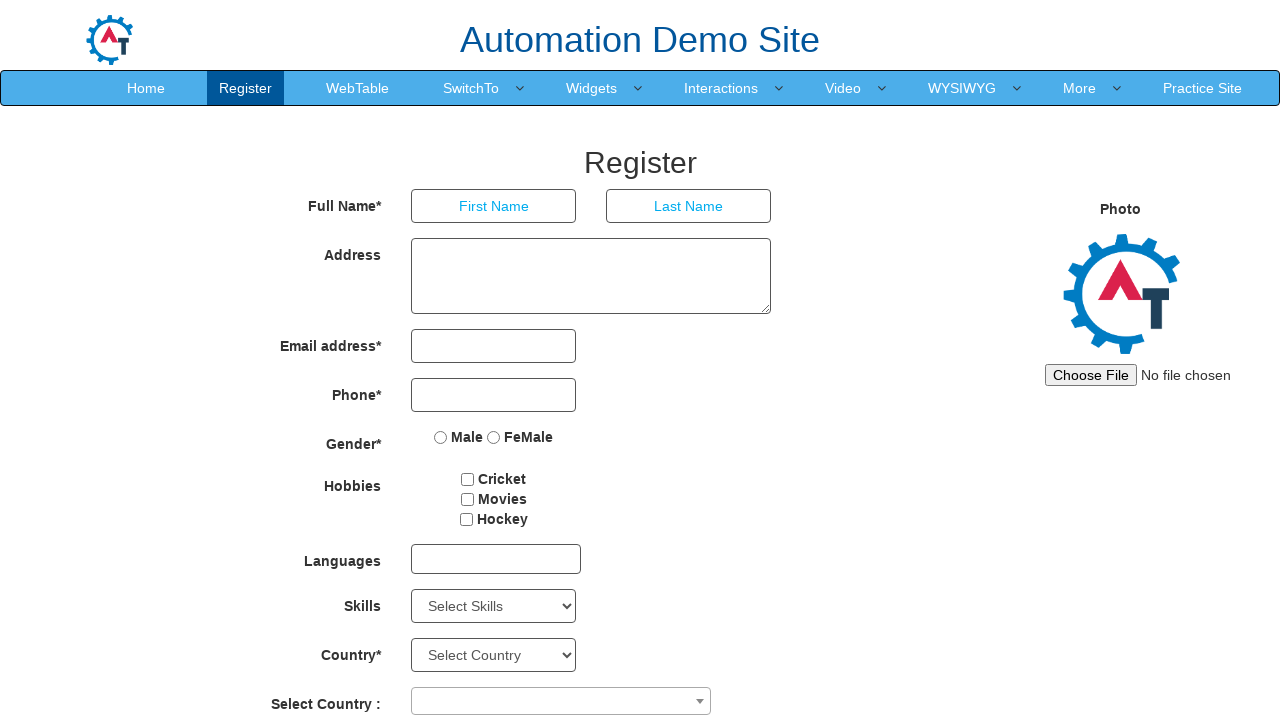